Tests multi-level menu navigation by hovering over menu items and their submenus to verify dropdown functionality

Starting URL: https://demoqa.com/menu

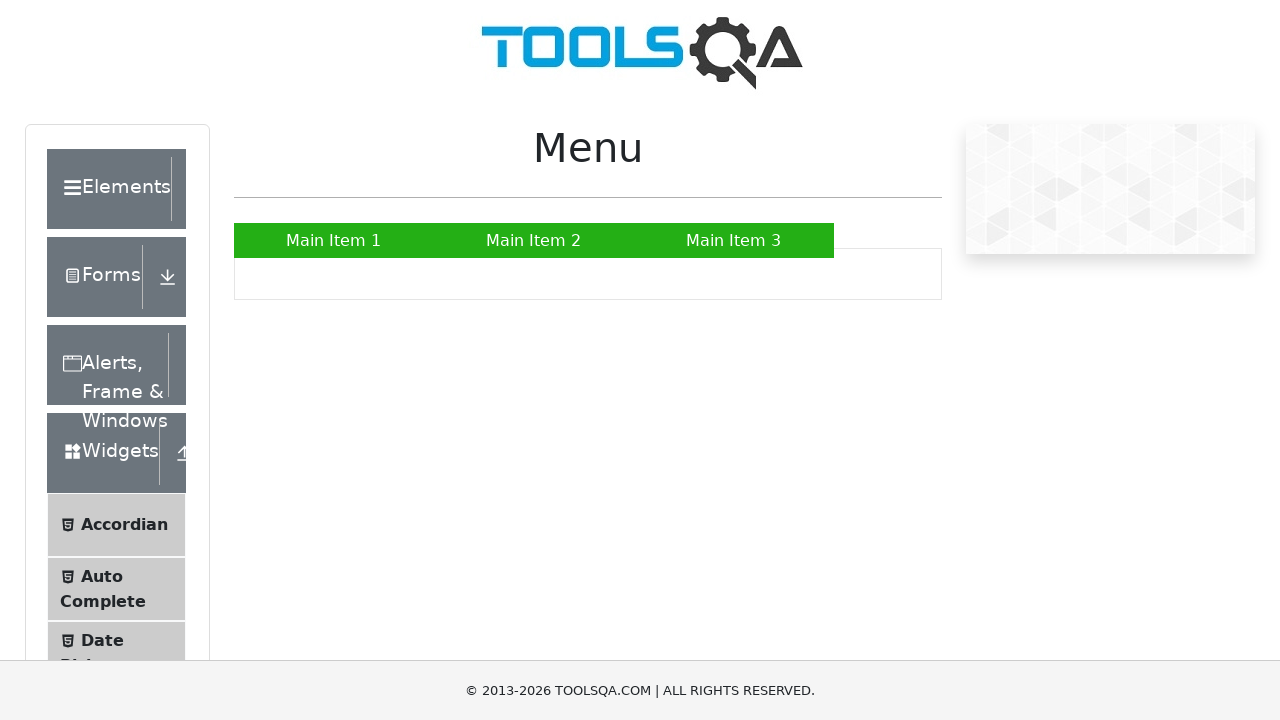

Hovered over first menu item at (334, 240) on #nav>li:nth-child(1)
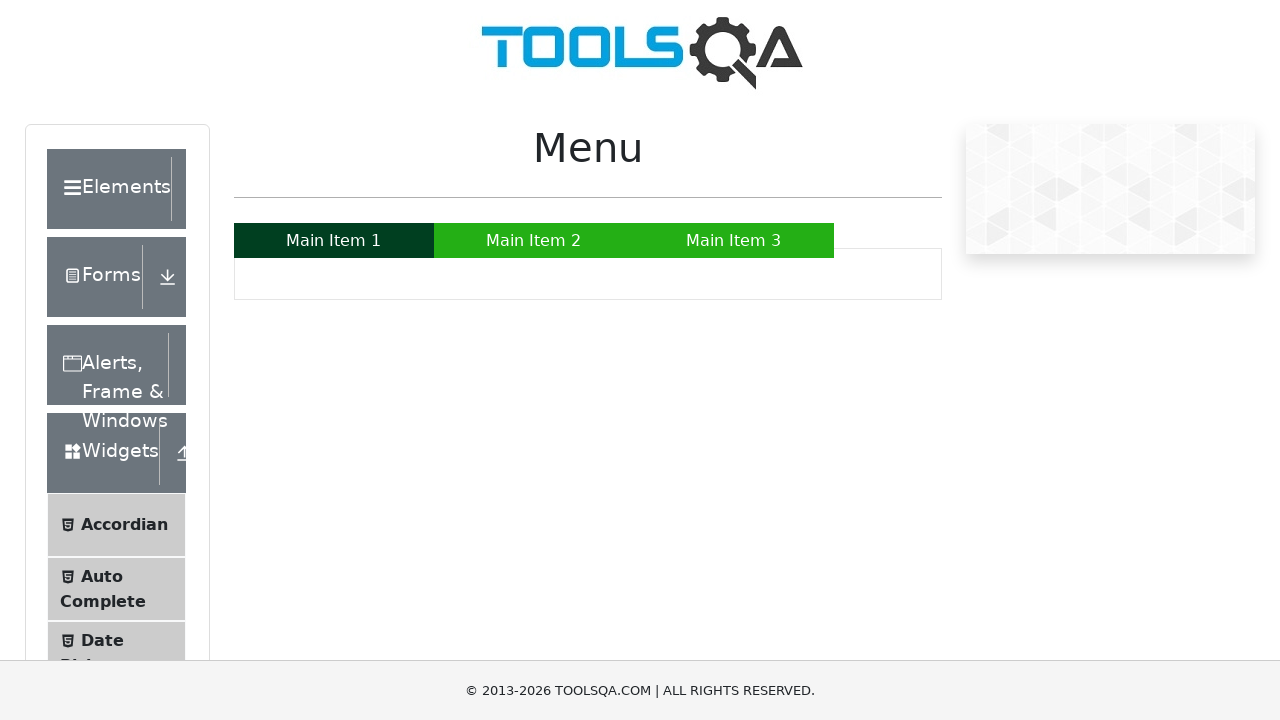

Hovered over second menu item at (534, 240) on #nav>li:nth-child(2)
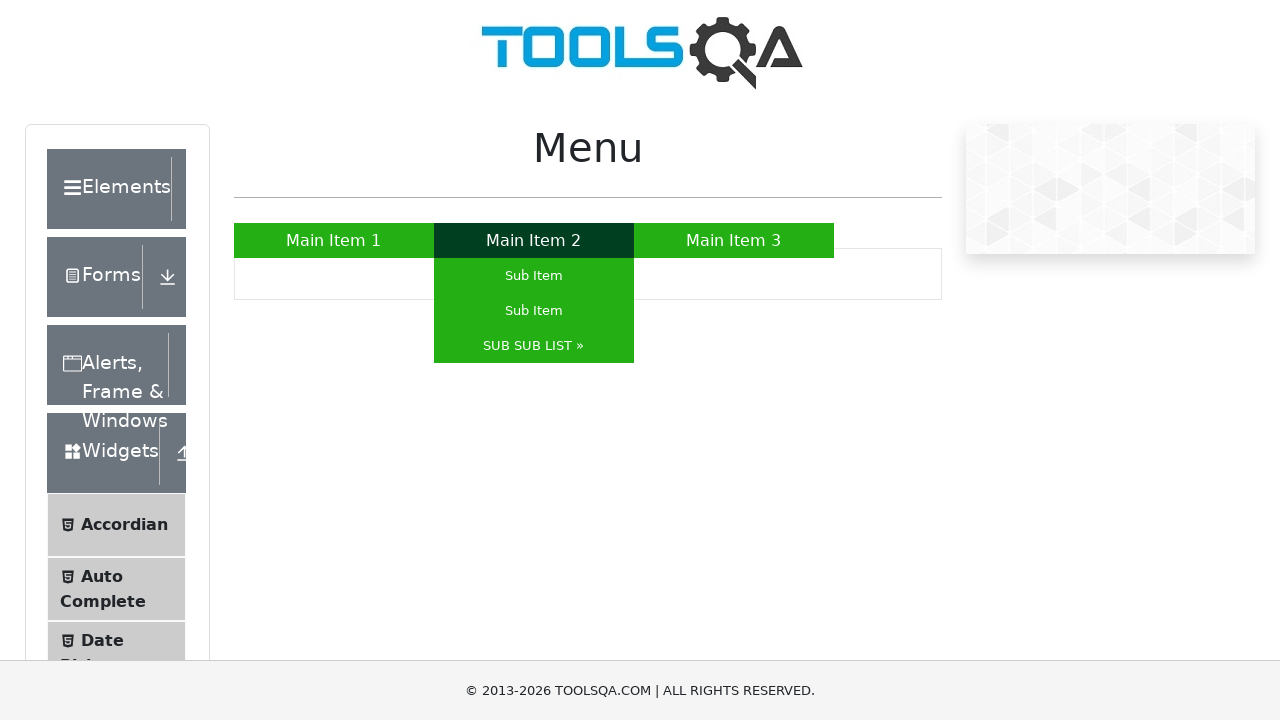

Located all submenu items under second menu
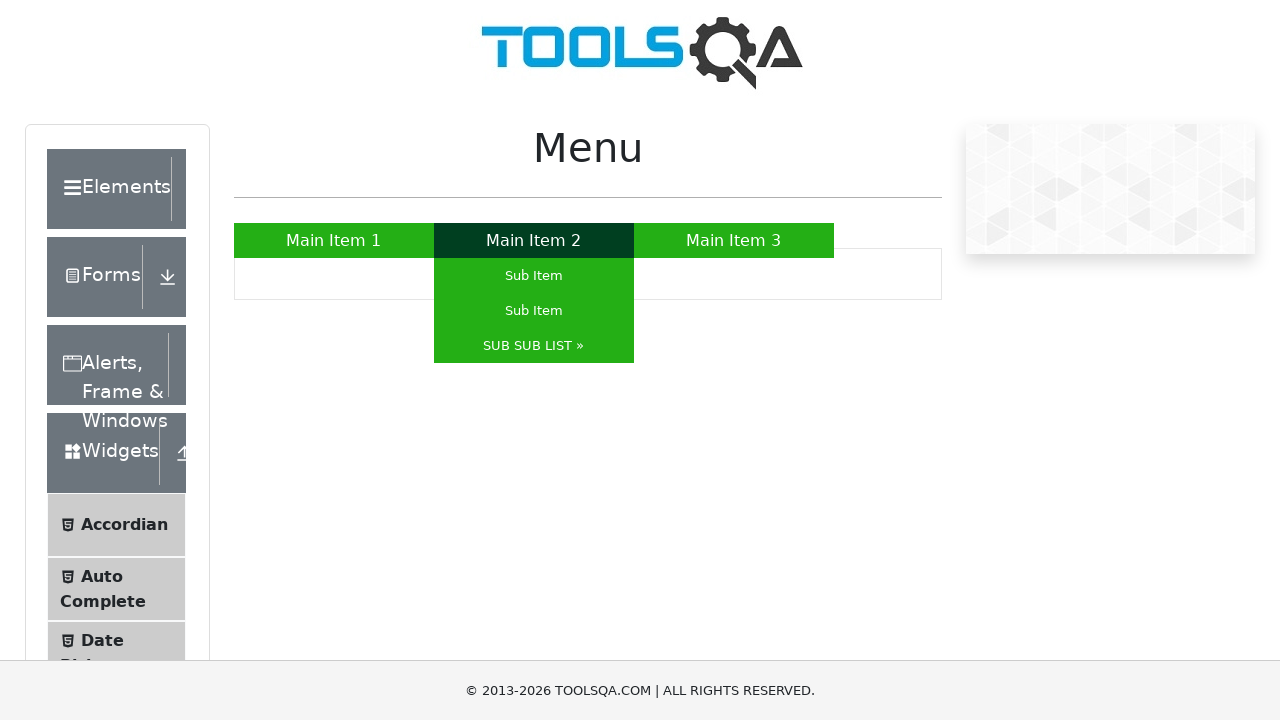

Clicked on first submenu item under second menu at (534, 276) on #nav>li:nth-child(2) ul li:nth-child(n) >> nth=0
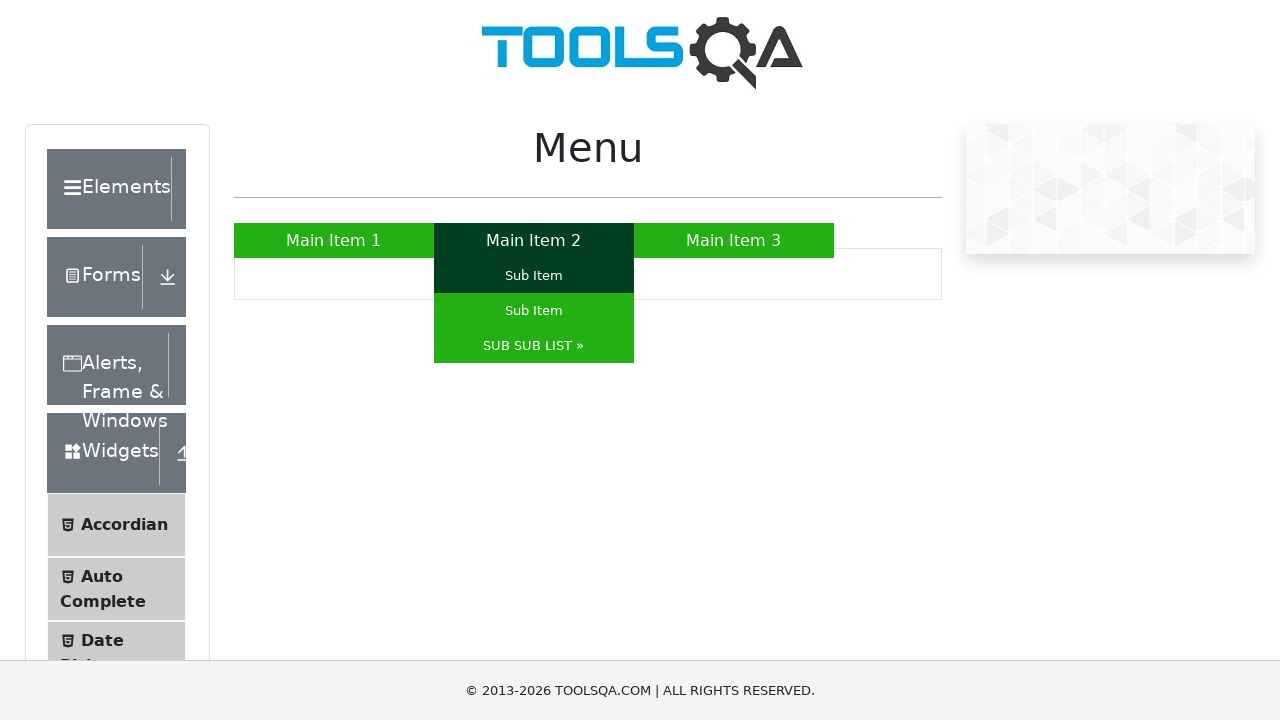

Hovered over third submenu item under second menu at (534, 346) on #nav>li:nth-child(2) ul li:nth-child(3)
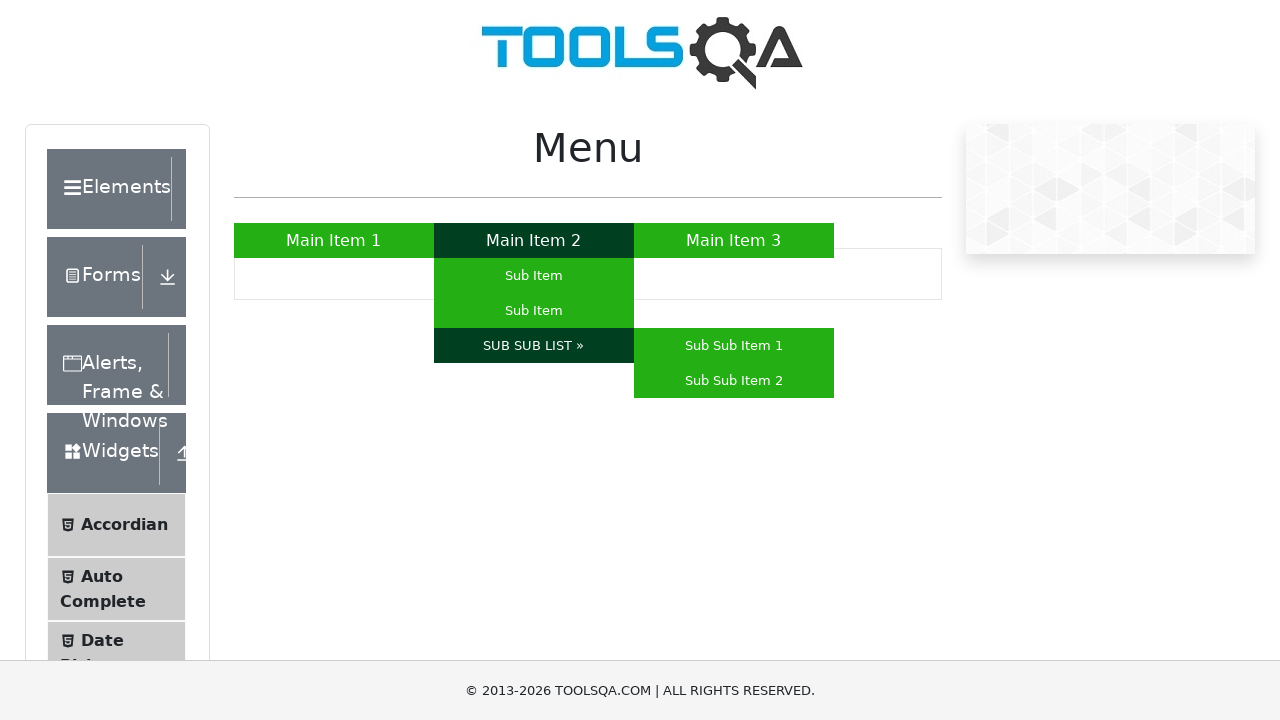

Hovered over first sub-submenu item at (734, 346) on #nav>li:nth-child(2) ul li:nth-child(3) ul li:first-child
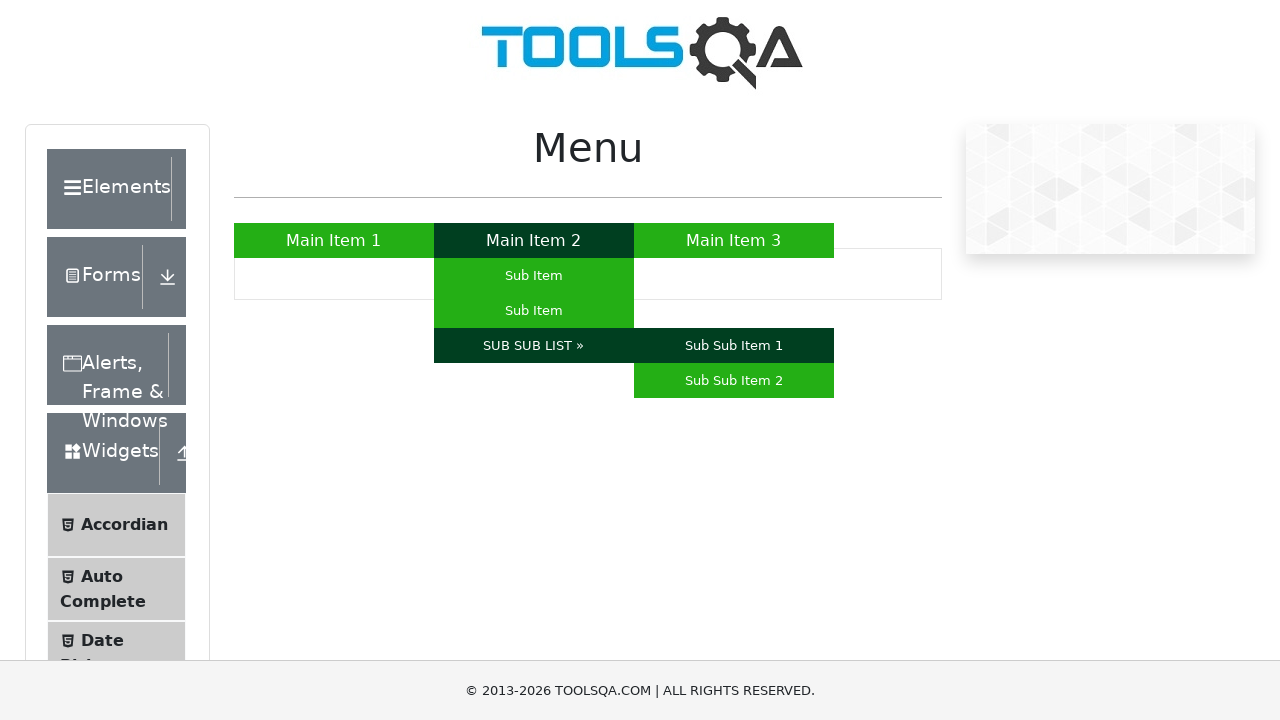

Hovered over third menu item at (734, 240) on #nav>li:nth-child(3)
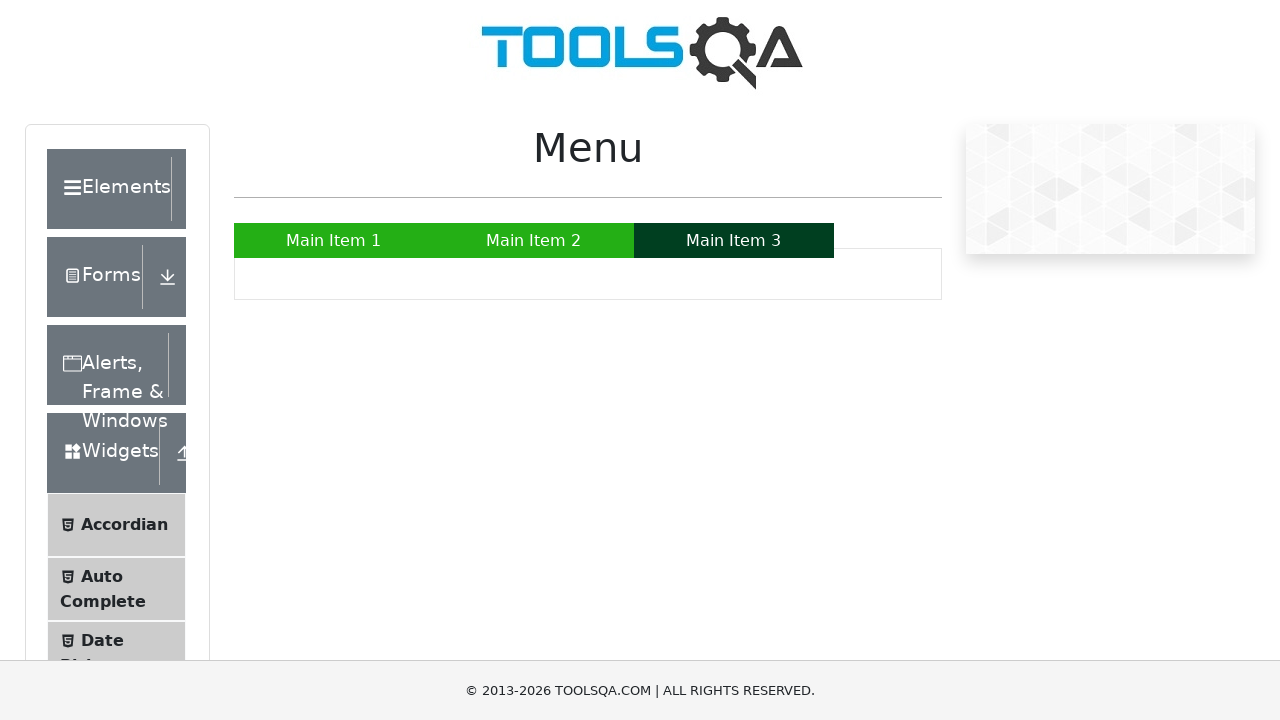

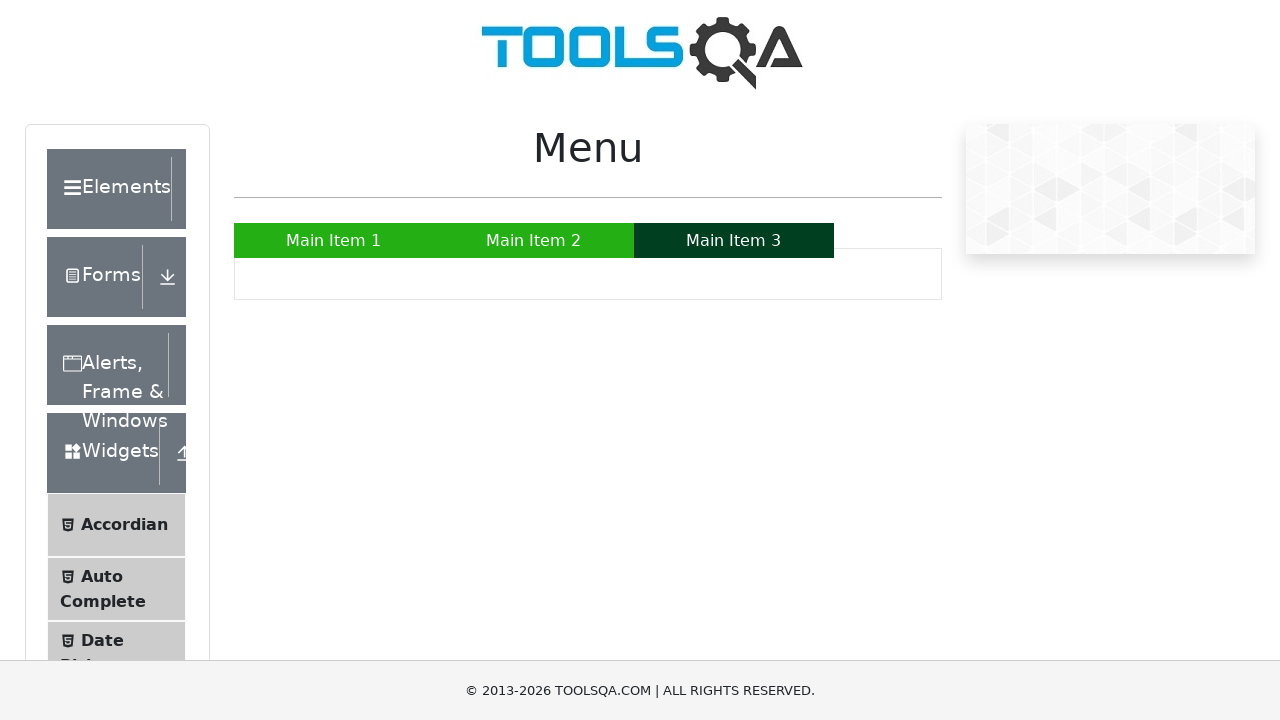